Tests different click types (double click, right click, and regular click) on buttons and verifies the corresponding messages appear

Starting URL: https://demoqa.com/buttons

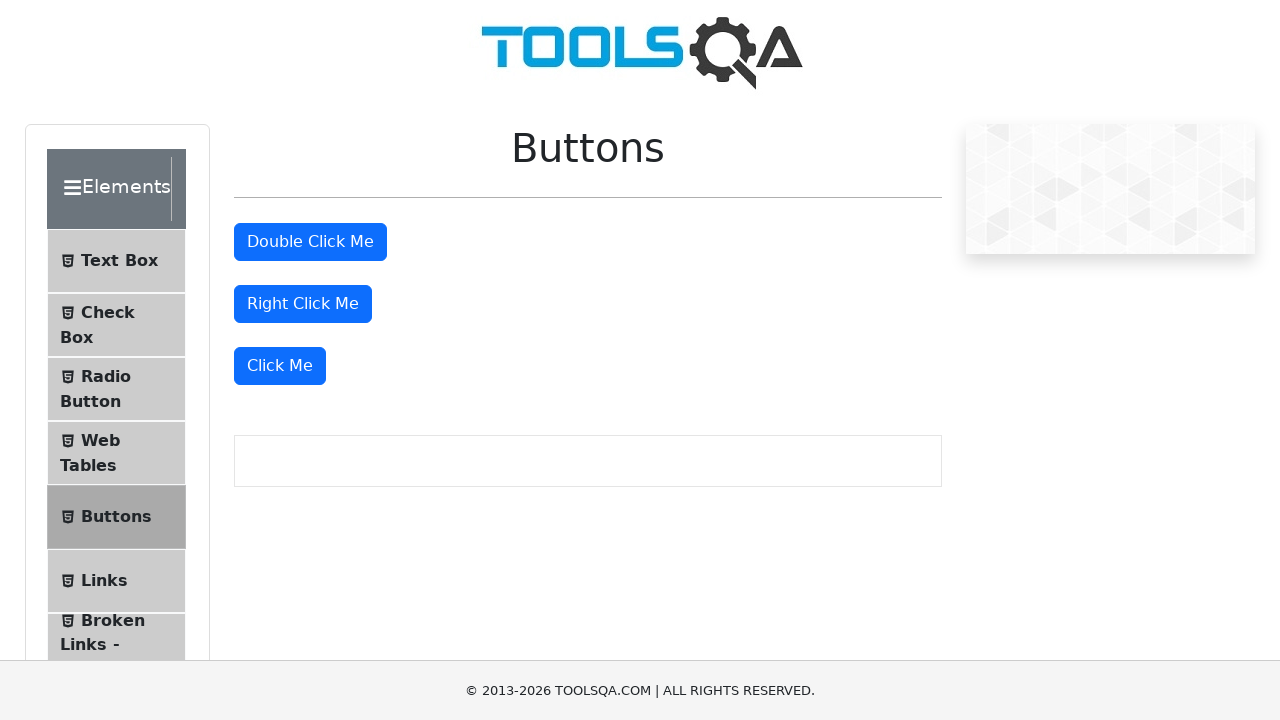

Double-clicked the 'Double Click Me' button at (310, 242) on xpath=//*[text()='Double Click Me']
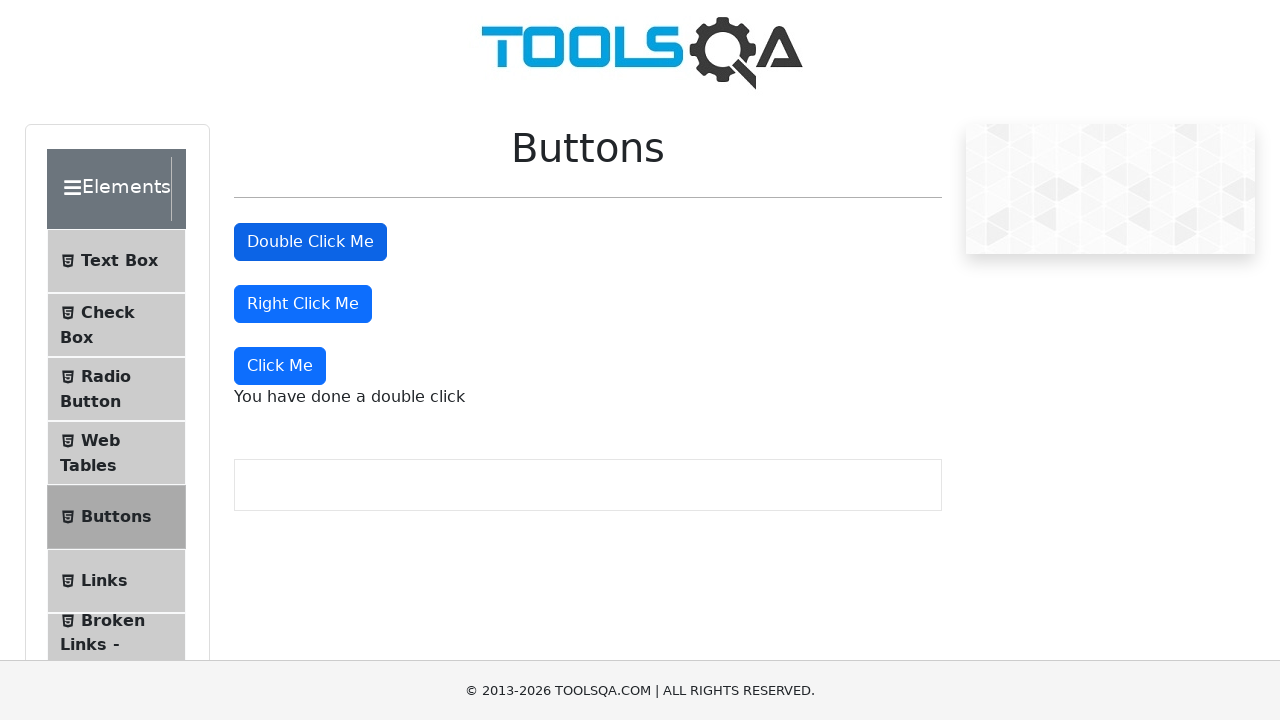

Located the double click message element
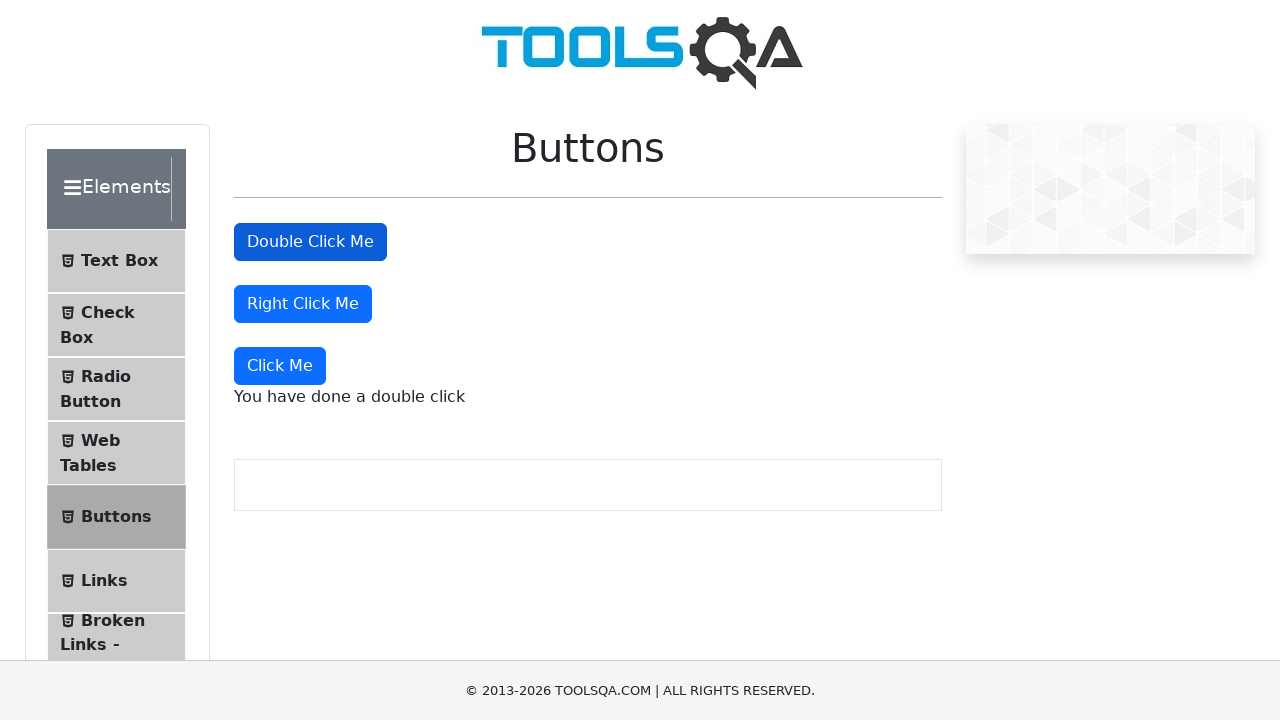

Waited for double click message to appear
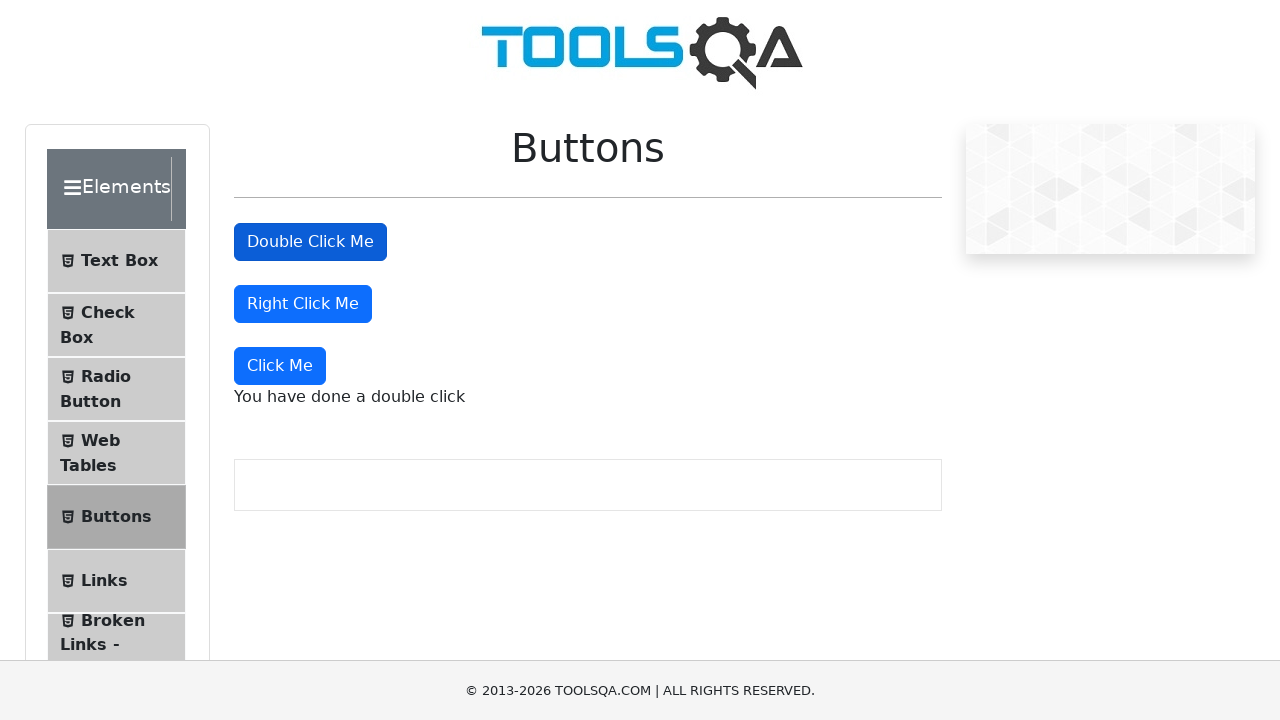

Verified double click message displays correct text
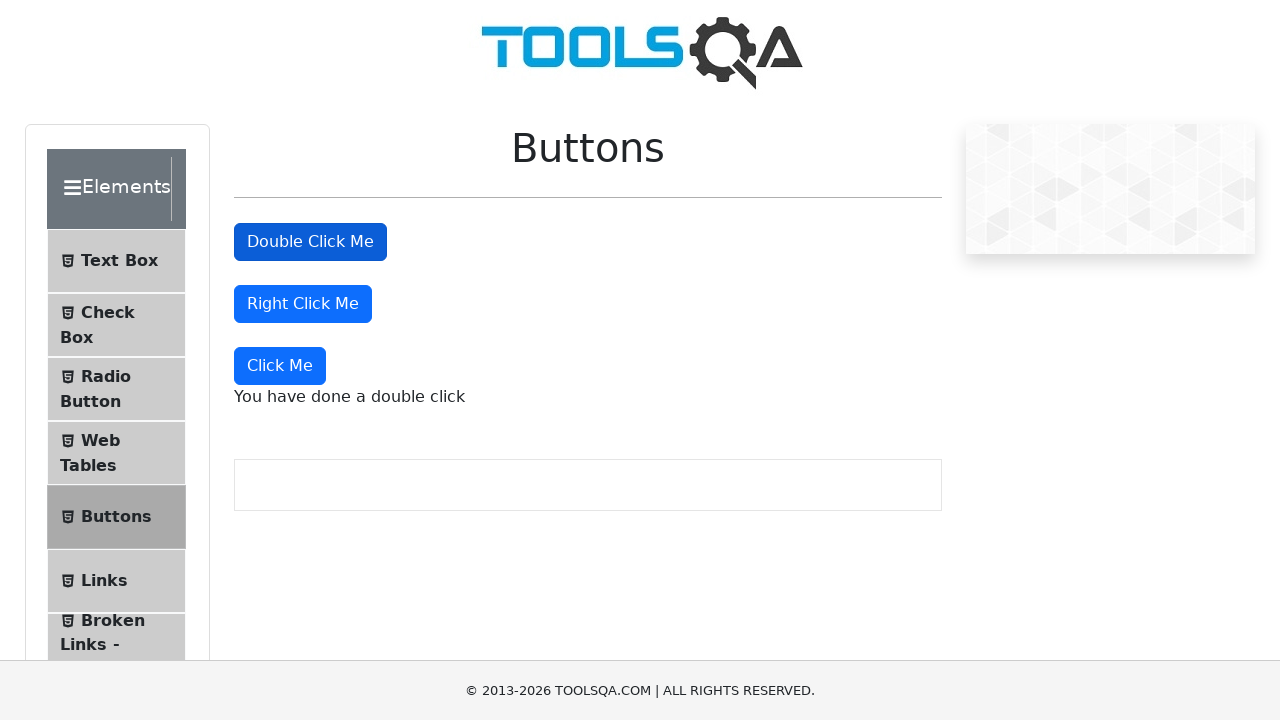

Right-clicked the 'Right Click Me' button at (303, 304) on //*[text()='Right Click Me']
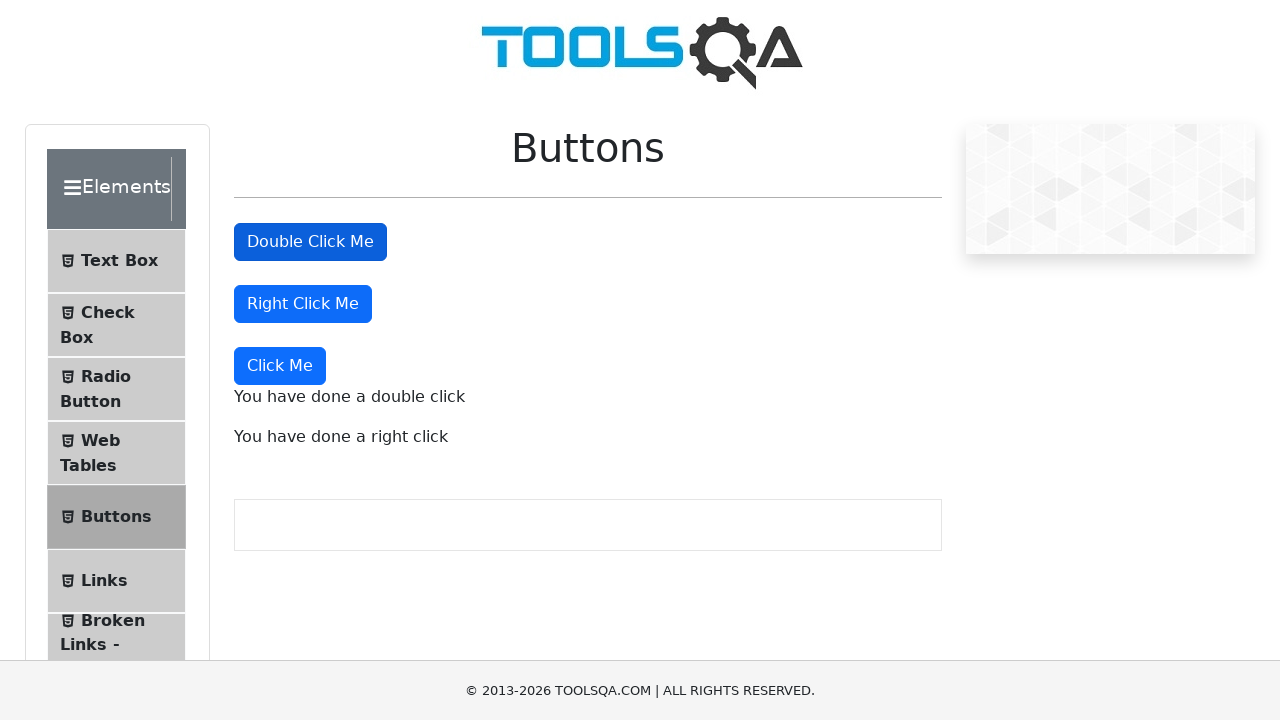

Located the right click message element
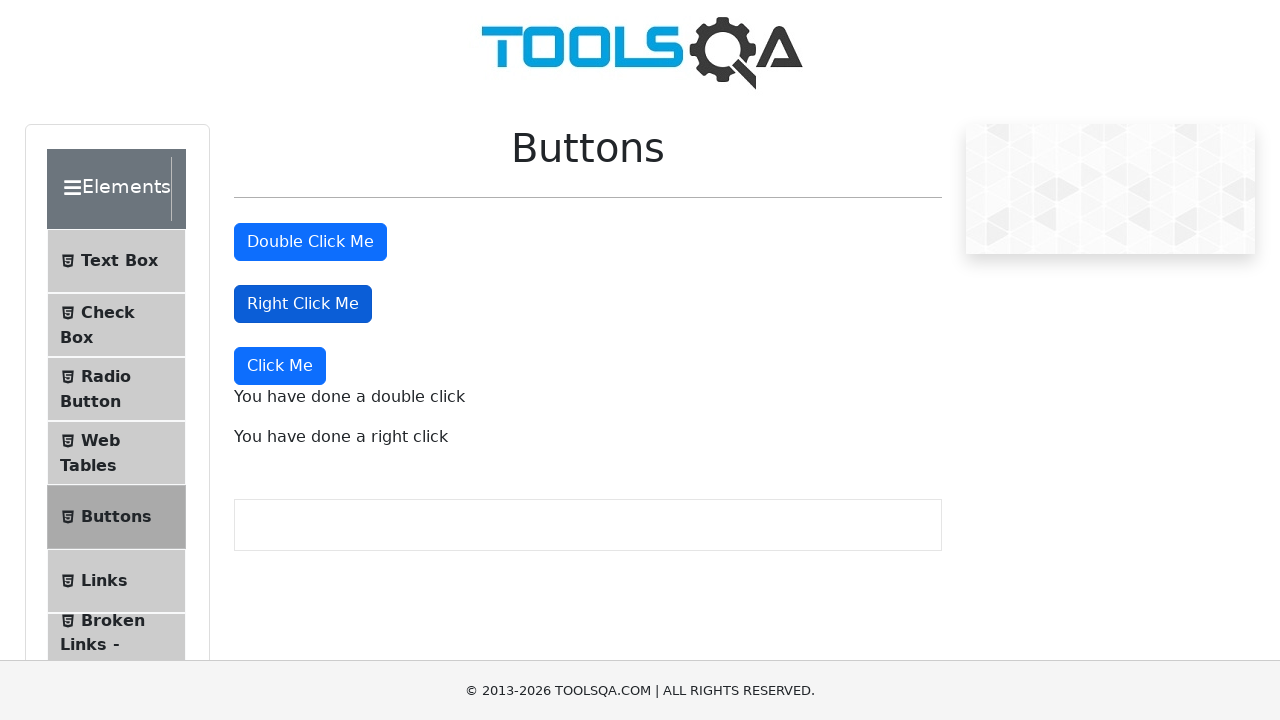

Waited for right click message to appear
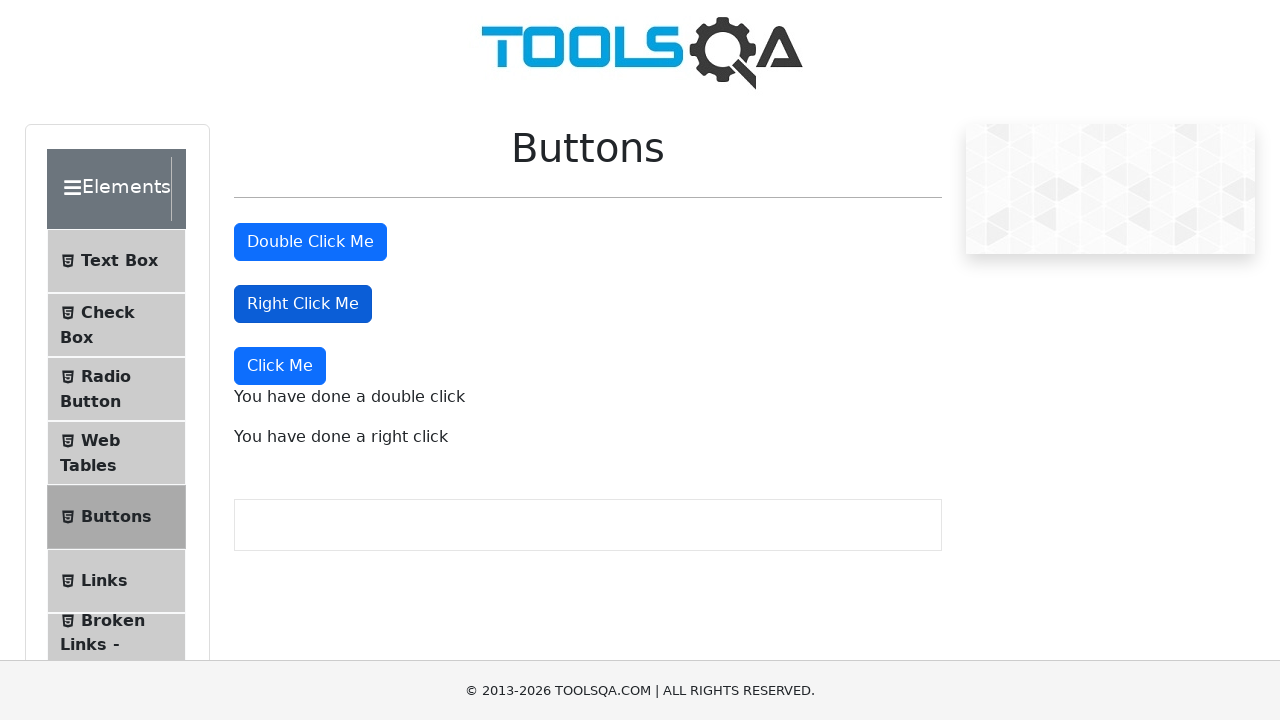

Verified right click message displays correct text
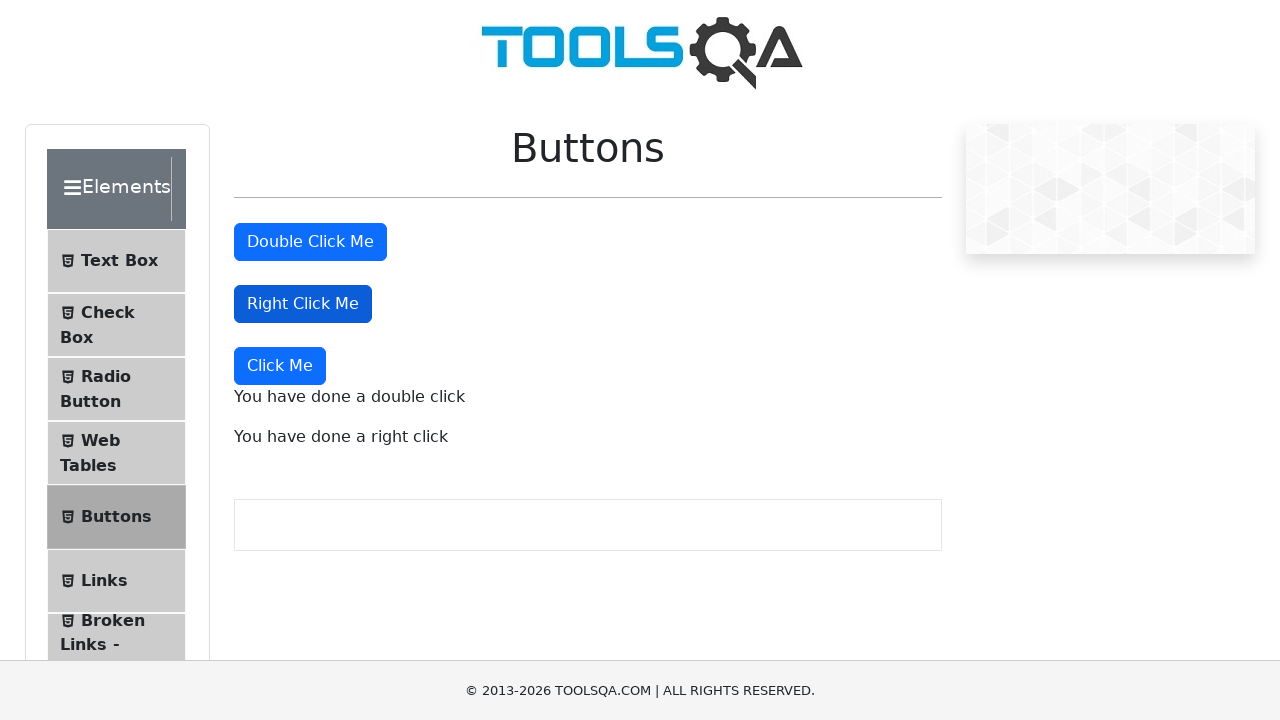

Clicked the 'Click Me' button at (280, 366) on xpath=//*[text()='Click Me']
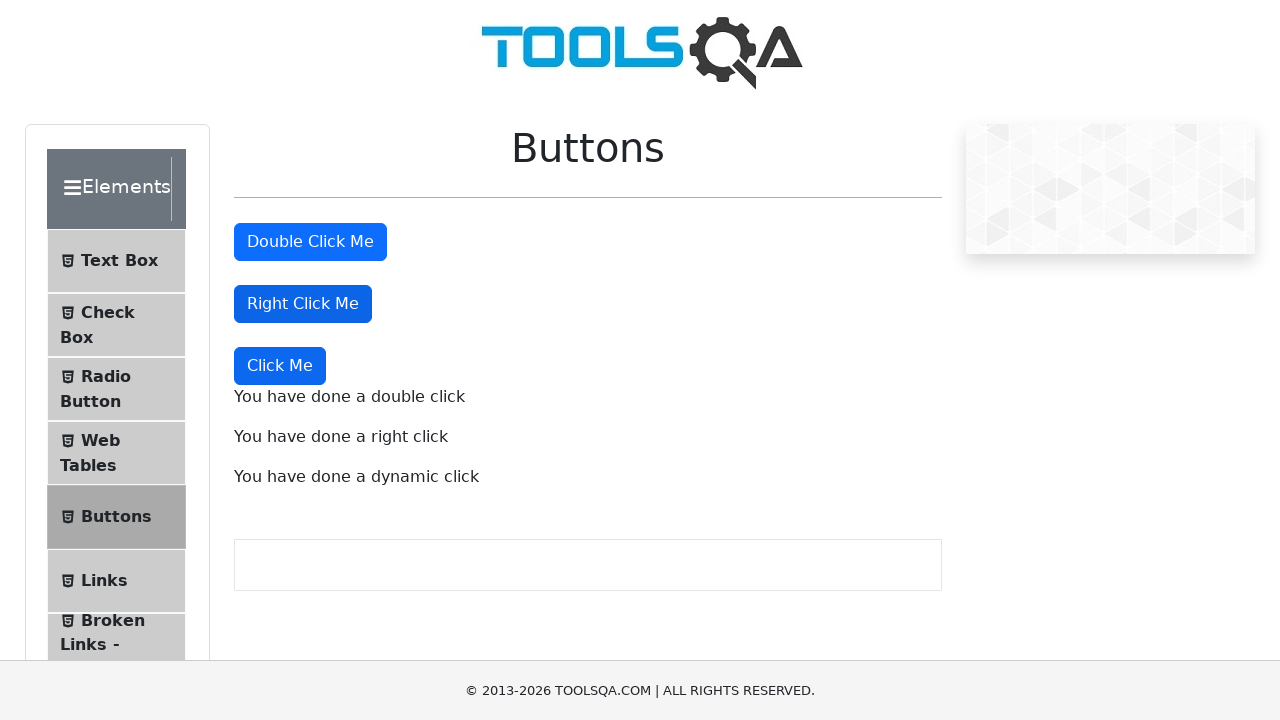

Located the dynamic click message element
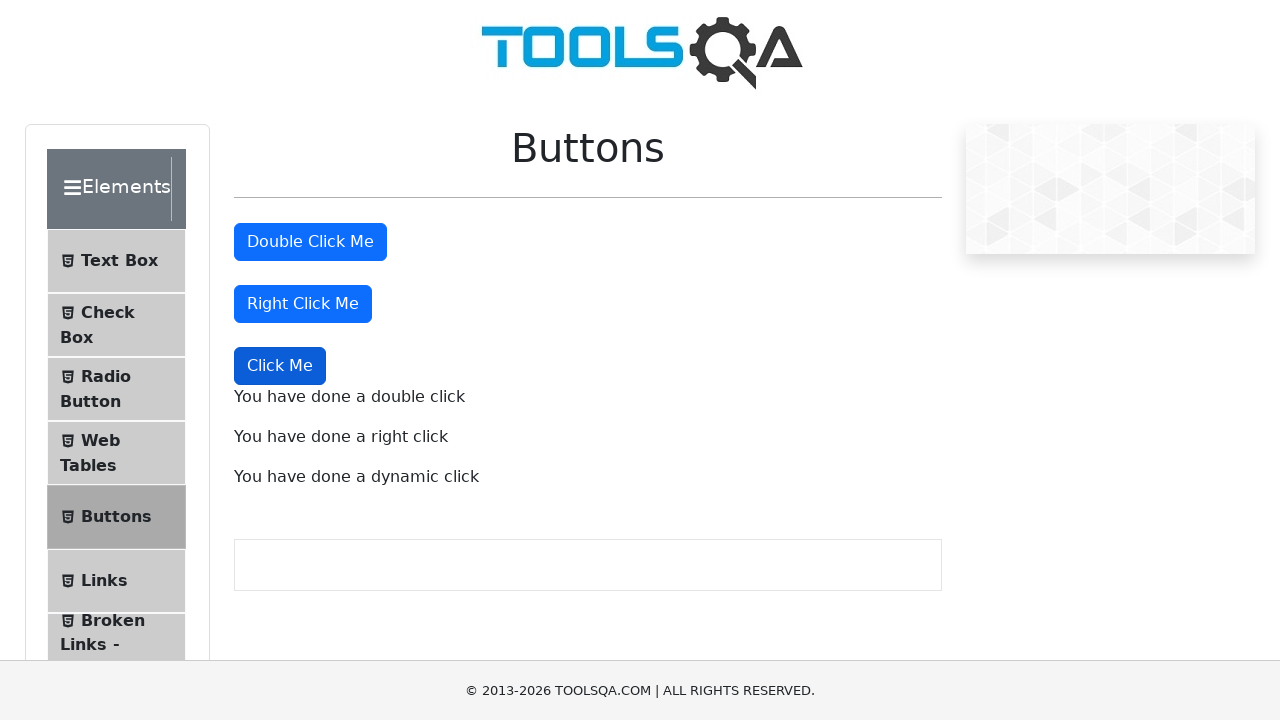

Waited for dynamic click message to appear
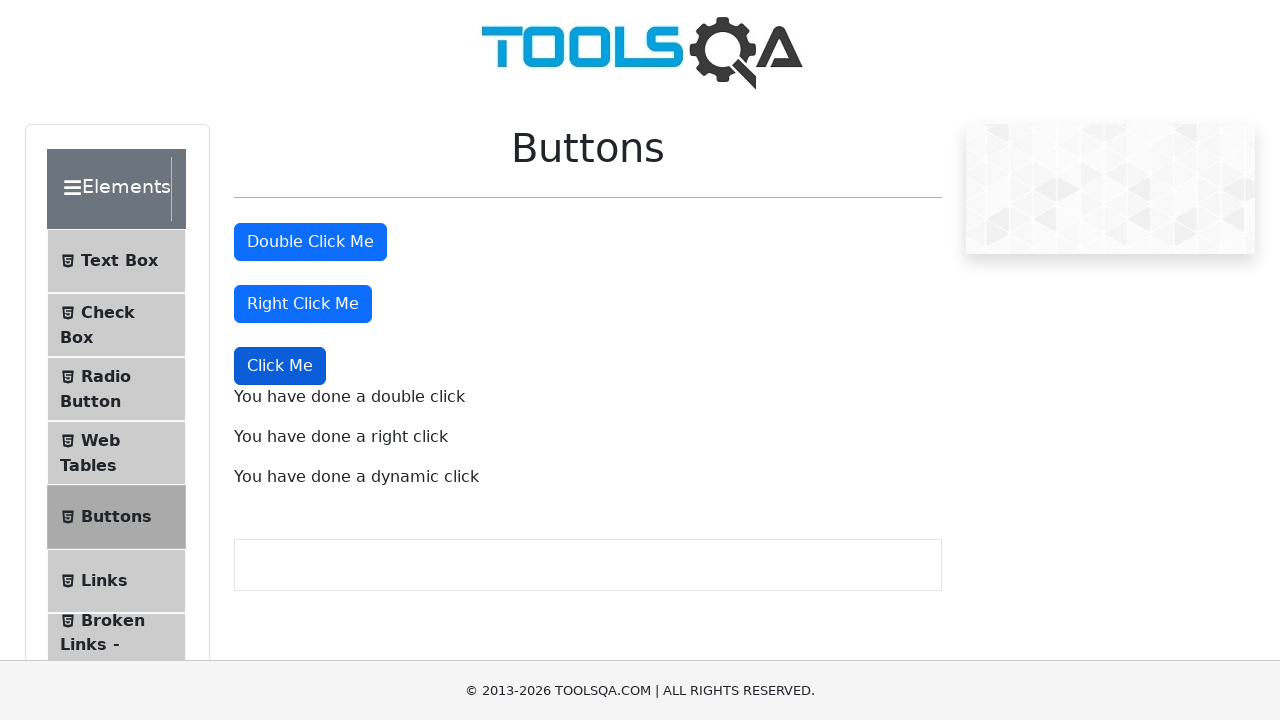

Verified dynamic click message displays correct text
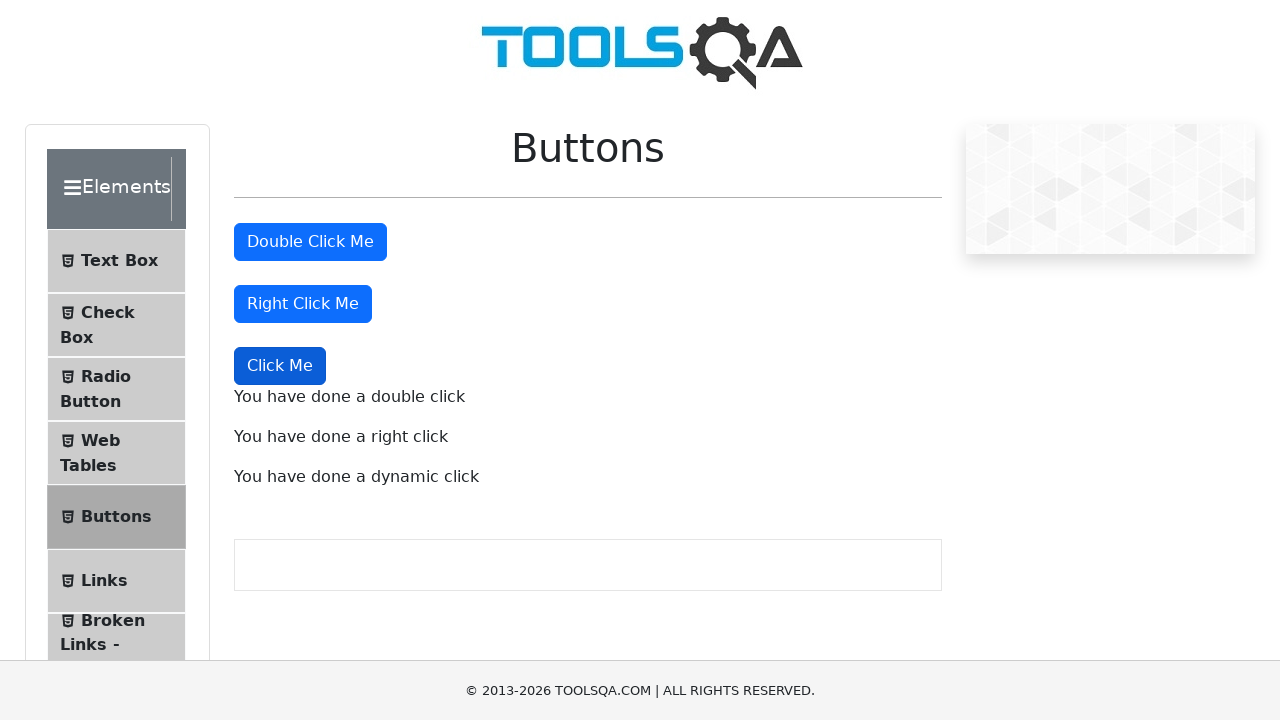

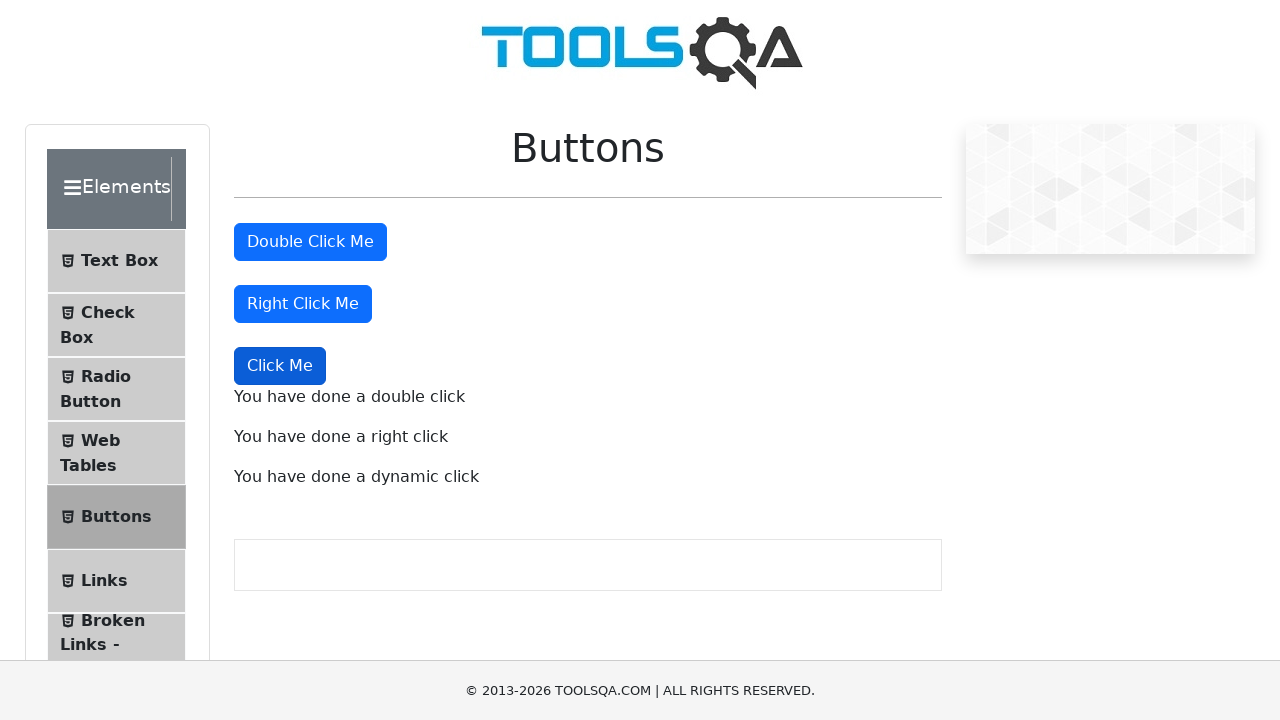